Tests clicking on confirm button and dismissing the JavaScript confirm dialog

Starting URL: https://the-internet.herokuapp.com/javascript_alerts

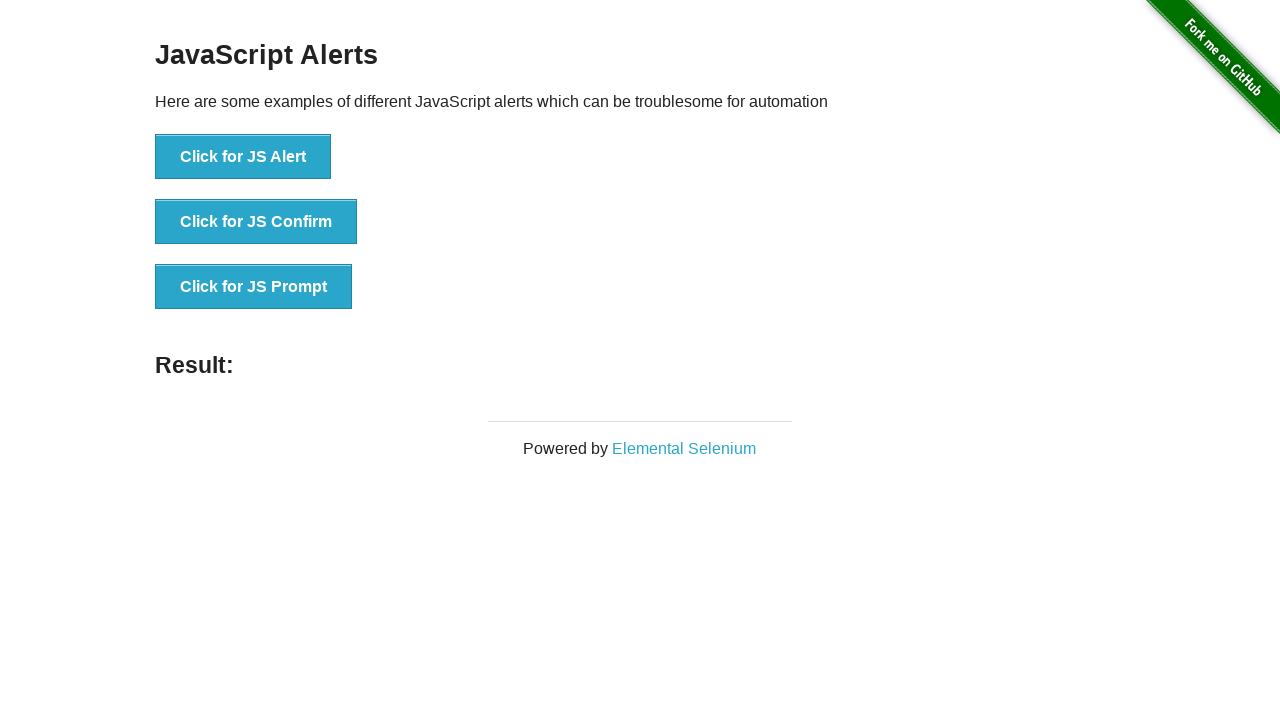

Clicked the confirm button to trigger JavaScript confirm dialog at (256, 222) on button[onclick="jsConfirm()"]
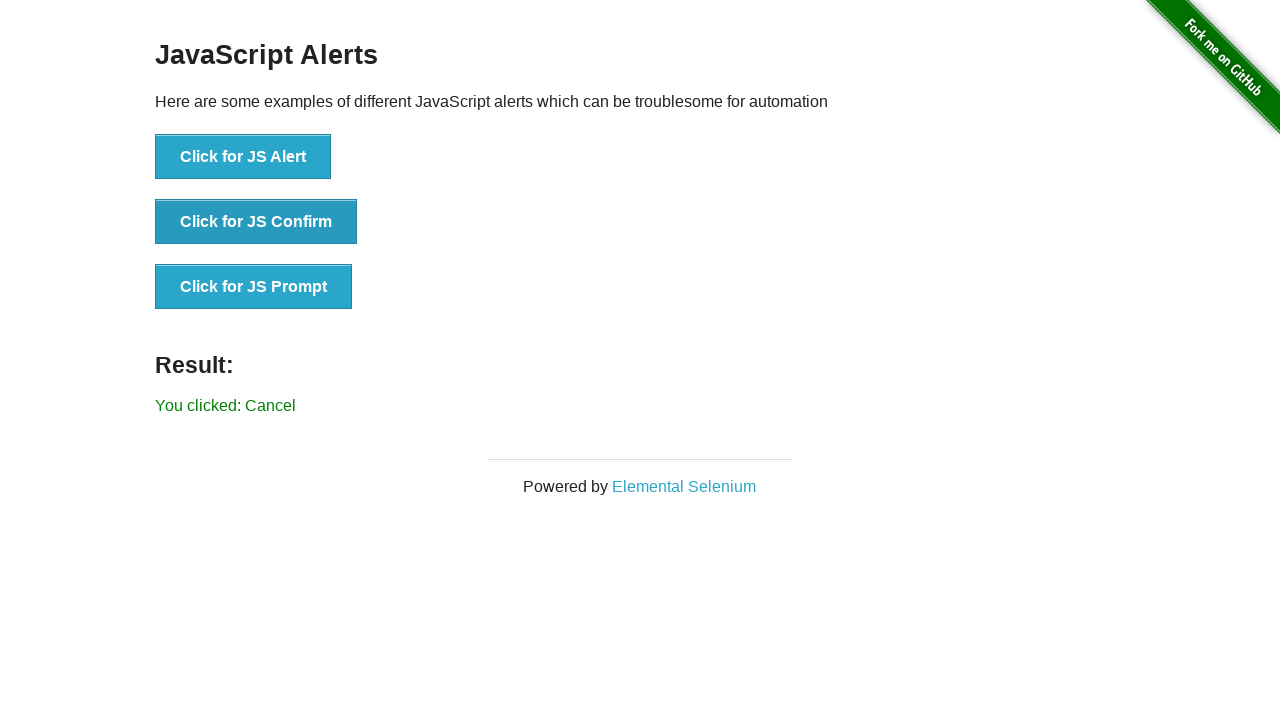

Set up dialog handler to dismiss the confirm dialog
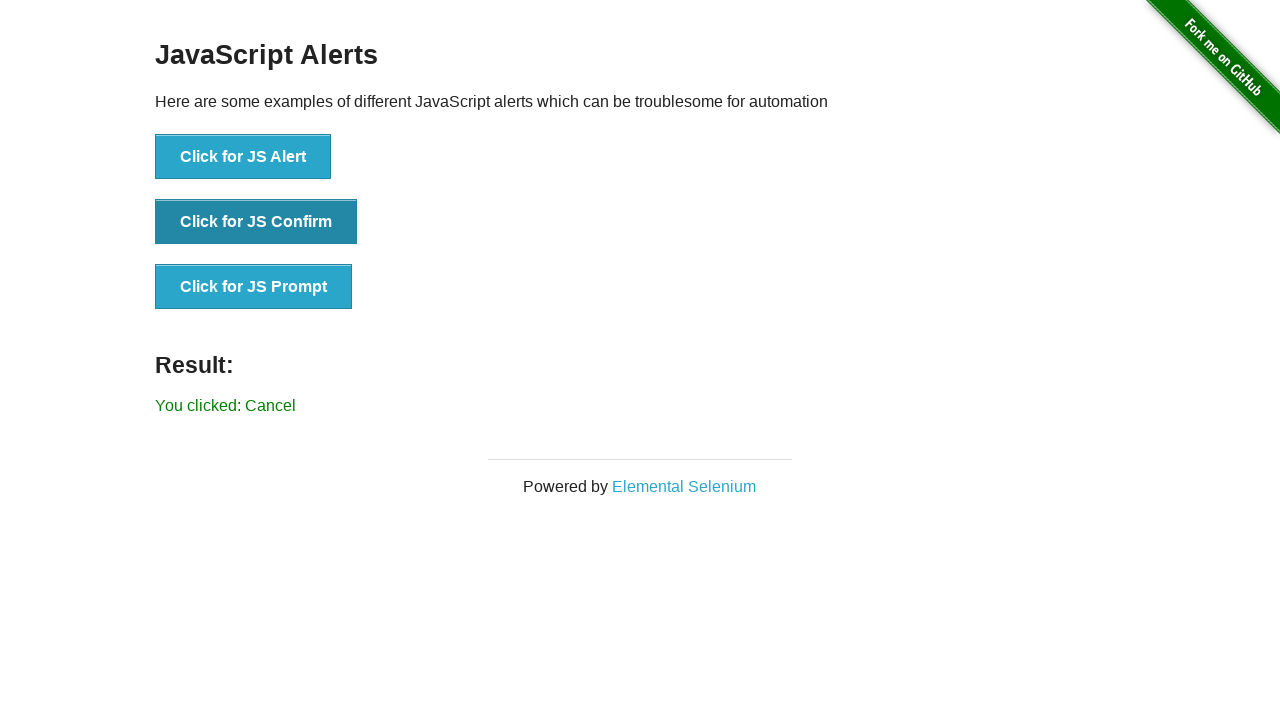

Verified result message showing 'You clicked: Cancel'
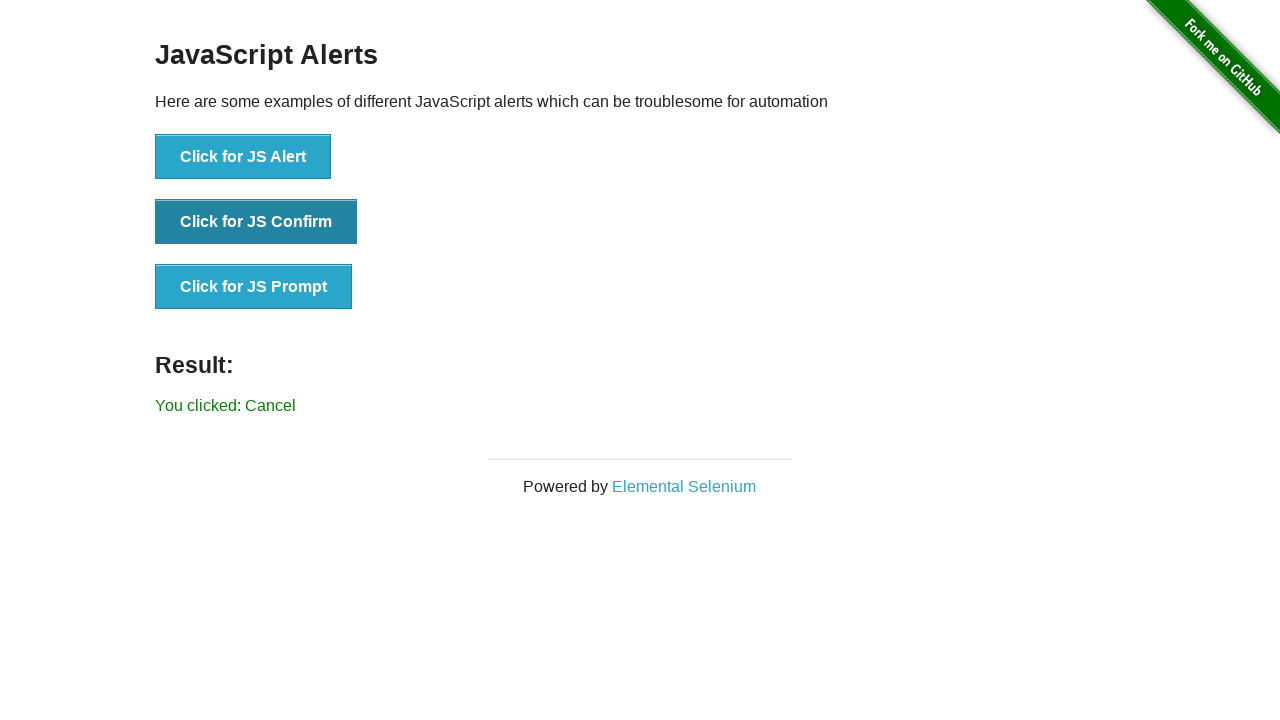

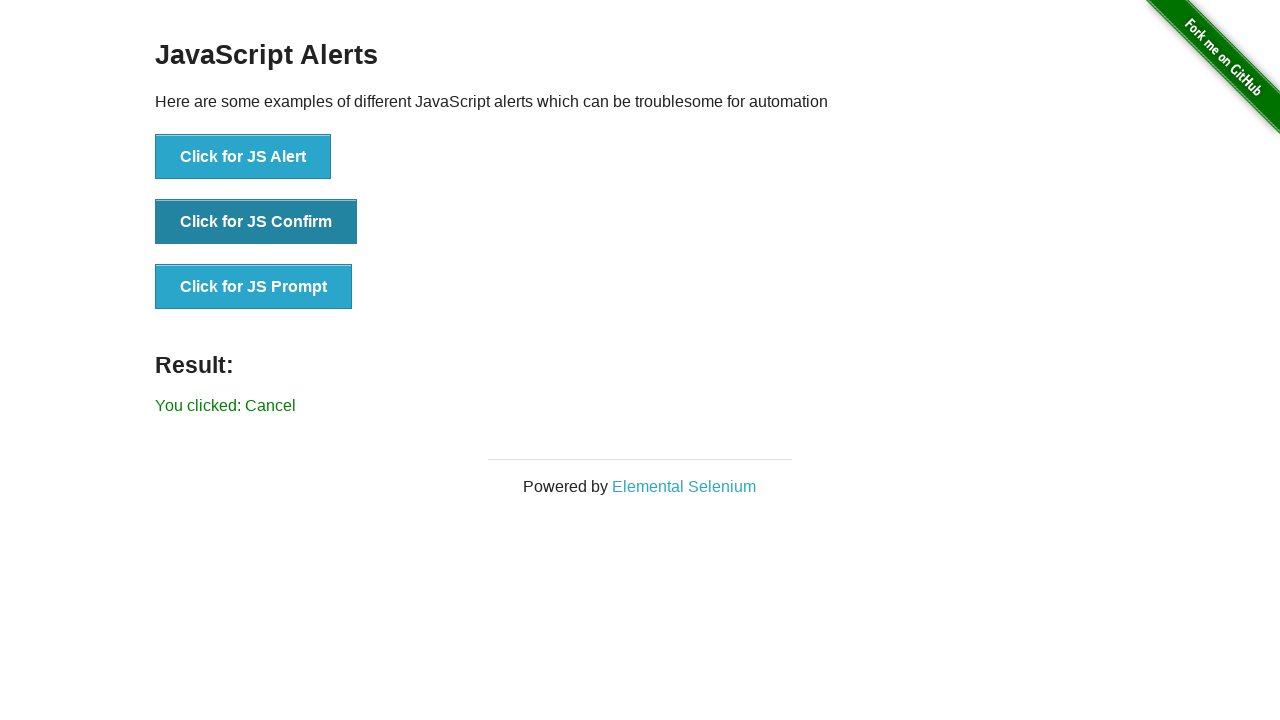